Tests iframe handling by switching to a specific iframe and extracting text content from within it

Starting URL: https://nunzioweb.com/index.shtml

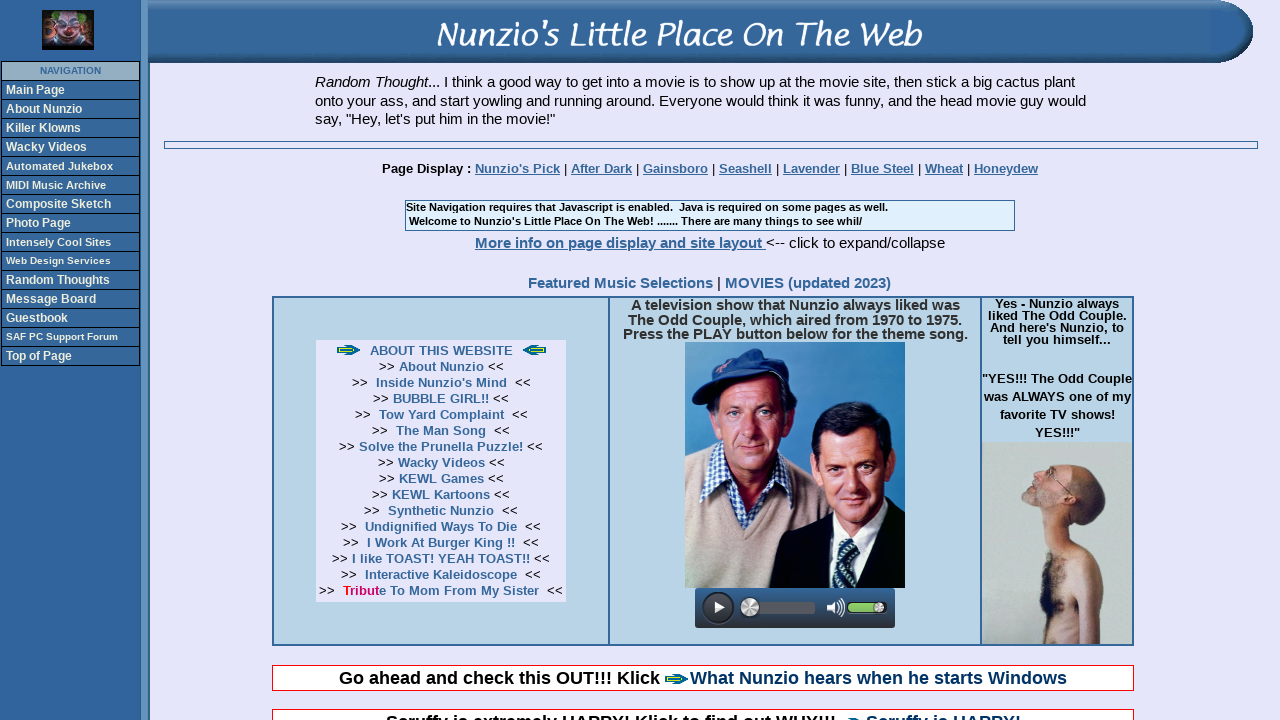

Retrieved all iframe elements on the page
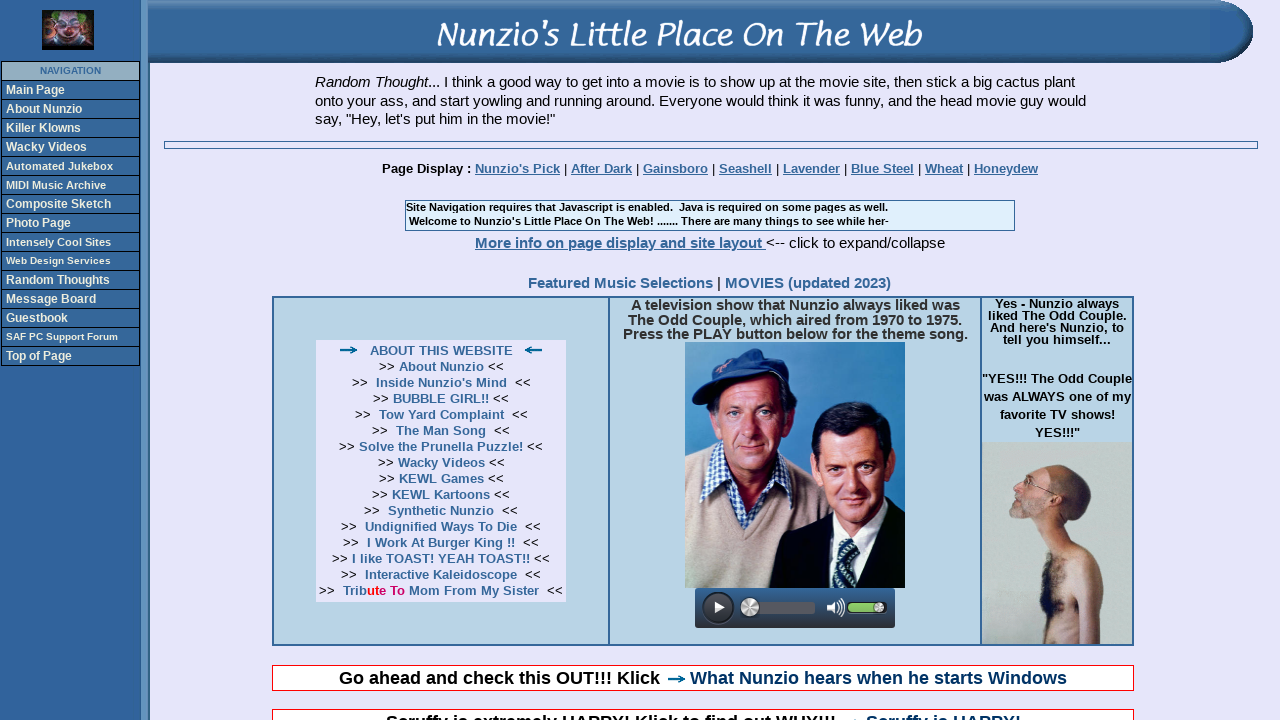

Switched to iframe named 'oddcouple'
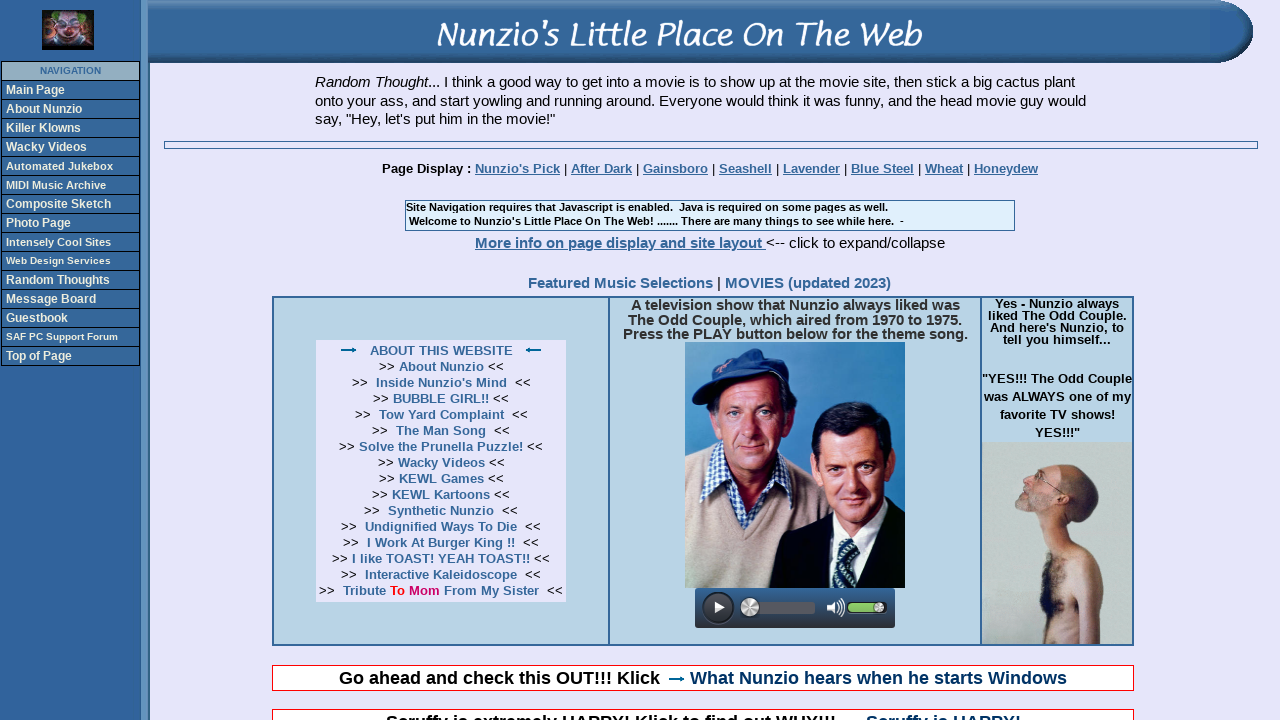

Extracted text content from element within iframe containing 'A television show'
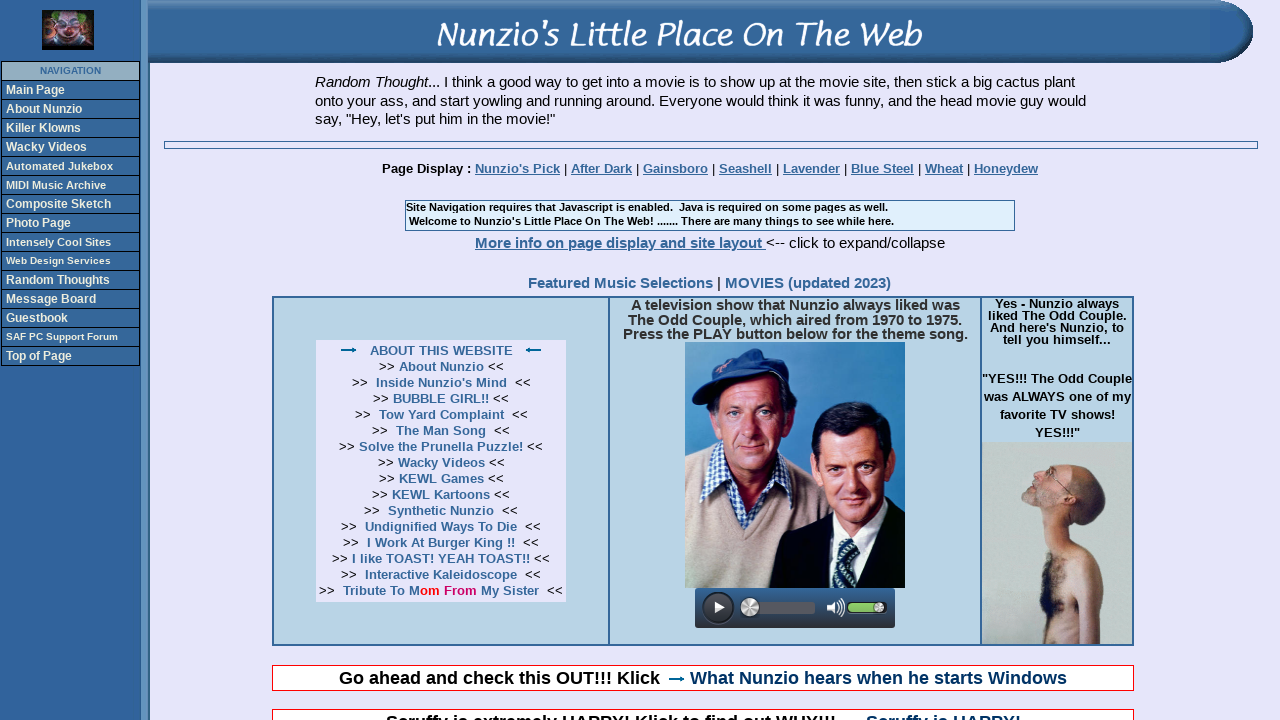

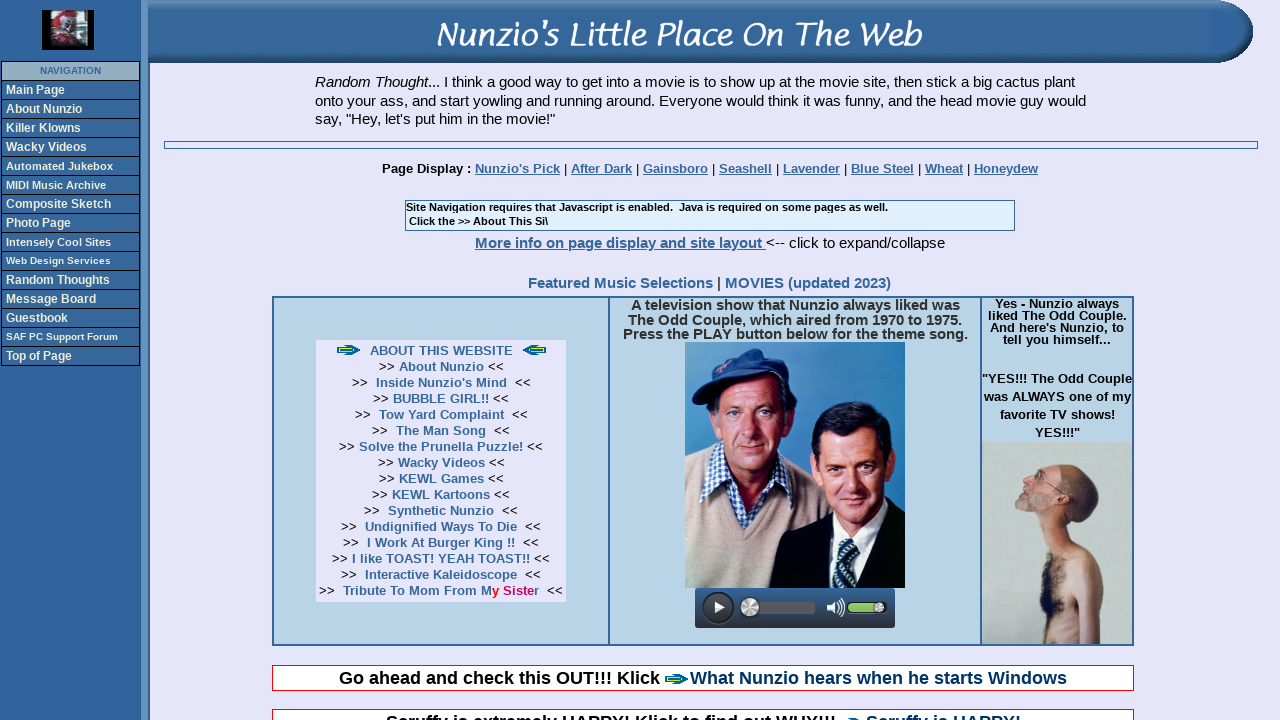